Tests iframe/frame handling by navigating to a nested frames page, switching to a frame using xpath locator, and accessing content within the frame

Starting URL: https://the-internet.herokuapp.com/nested_frames

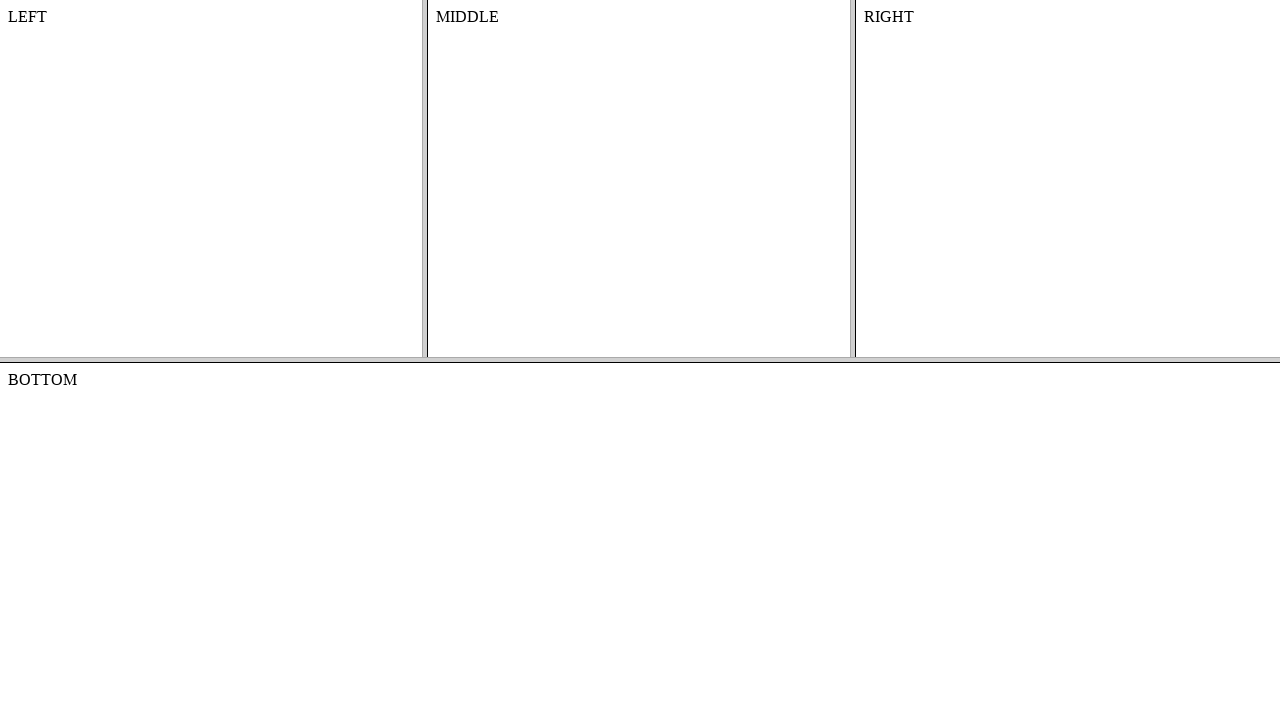

Set viewport size to 1920x1080
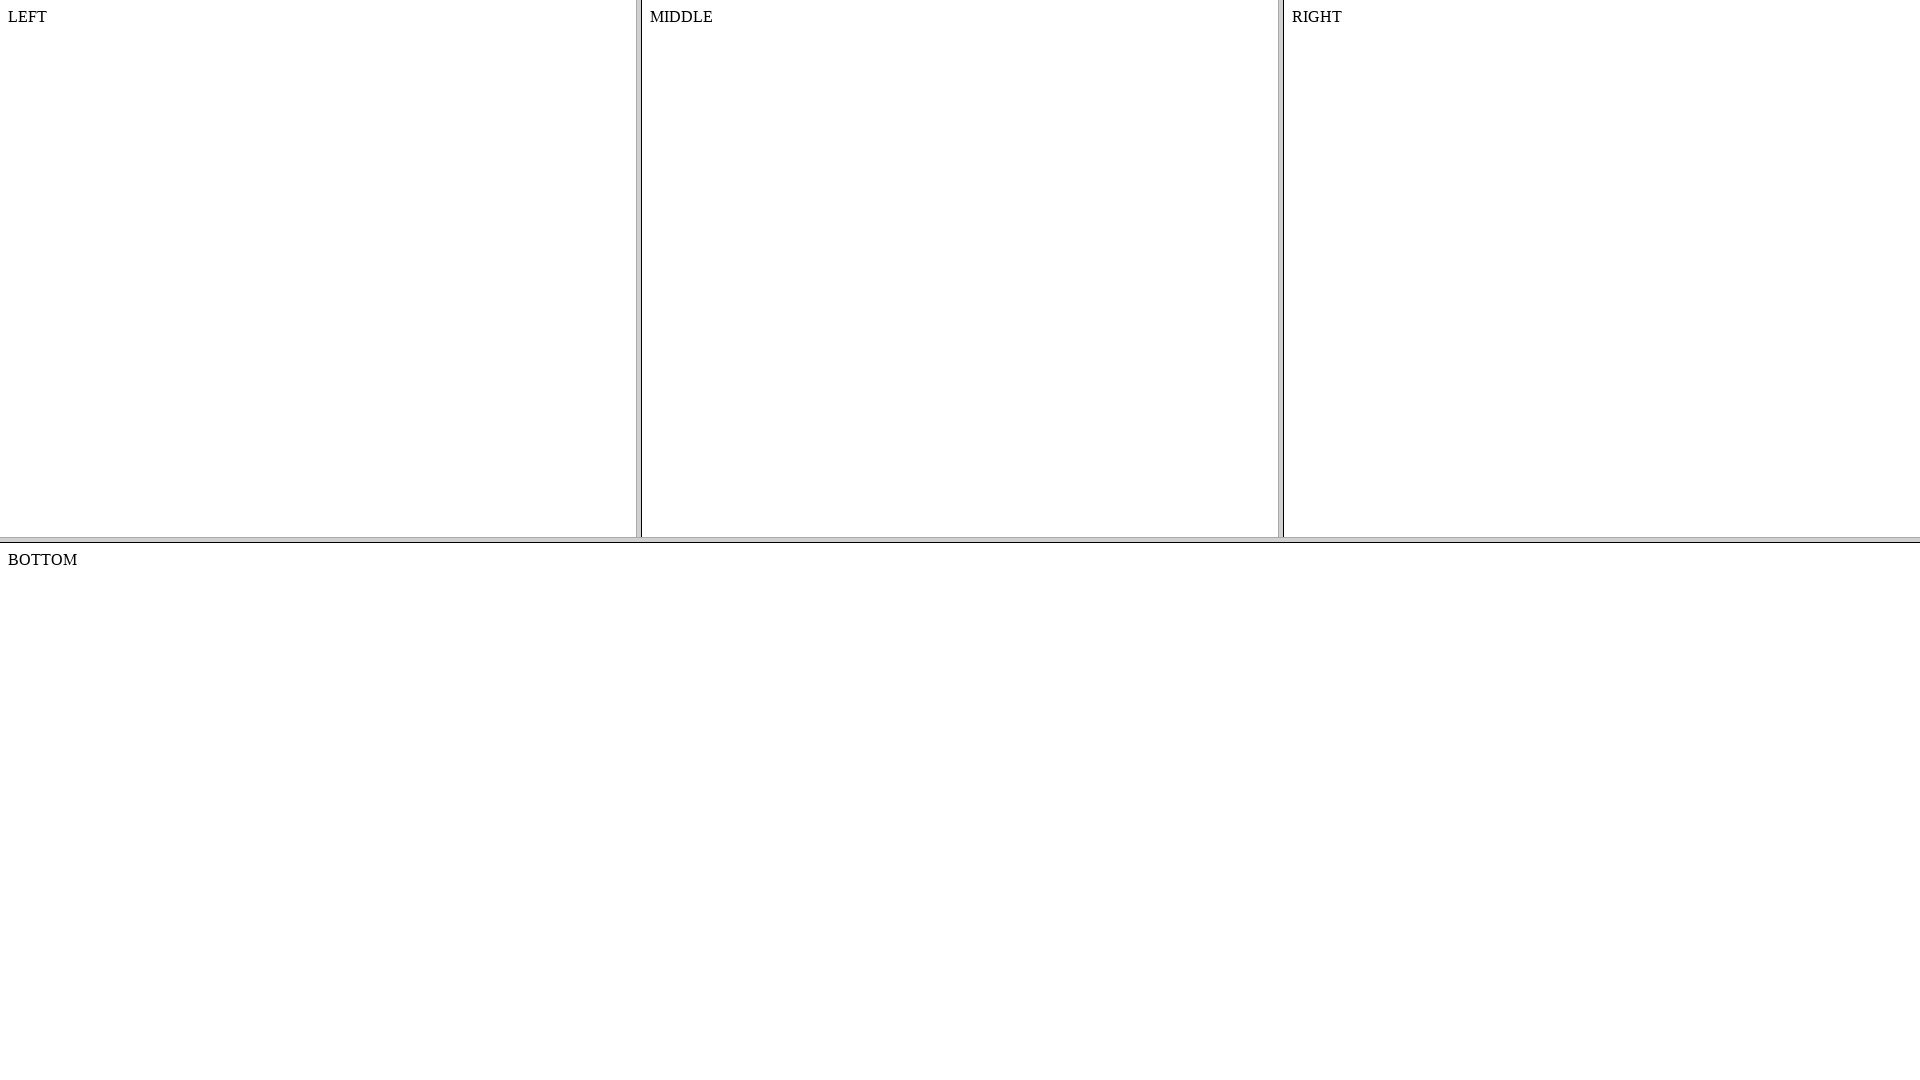

Page loaded with domcontentloaded state
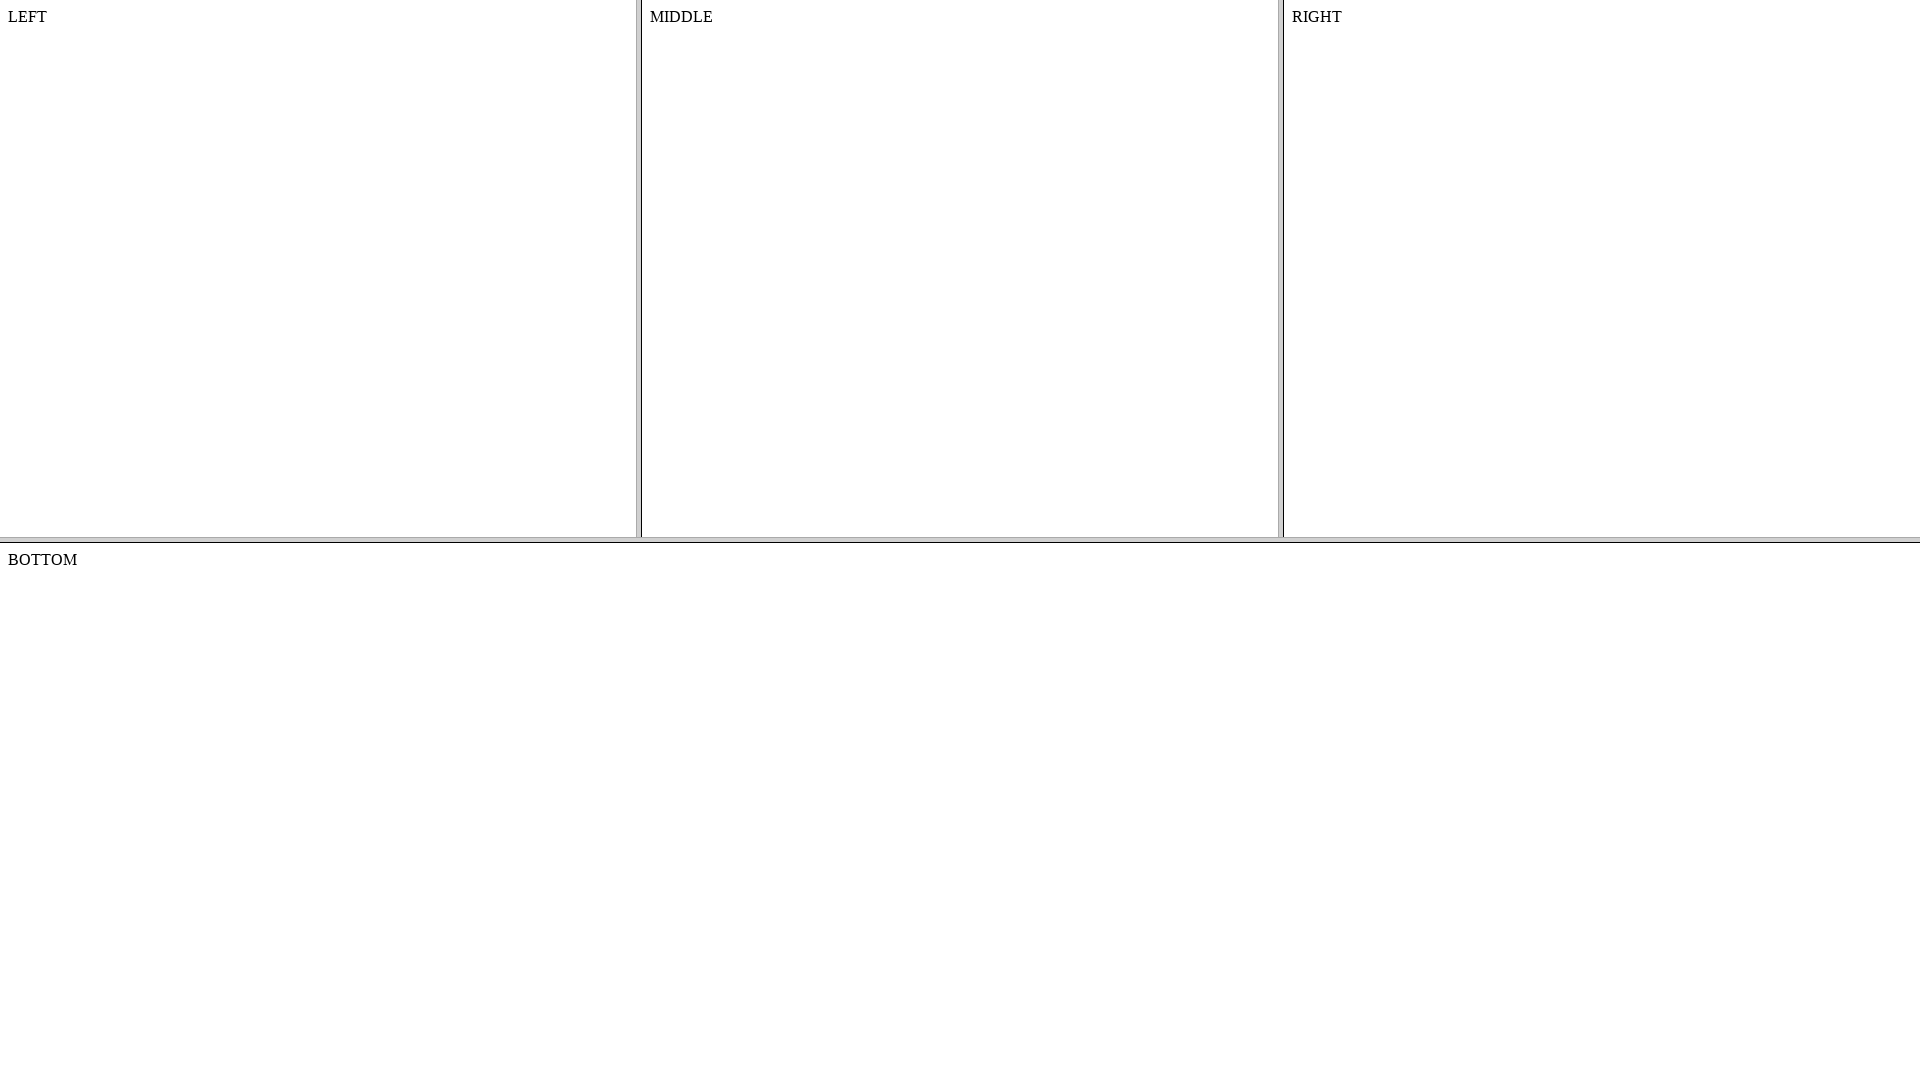

Located frame-left element
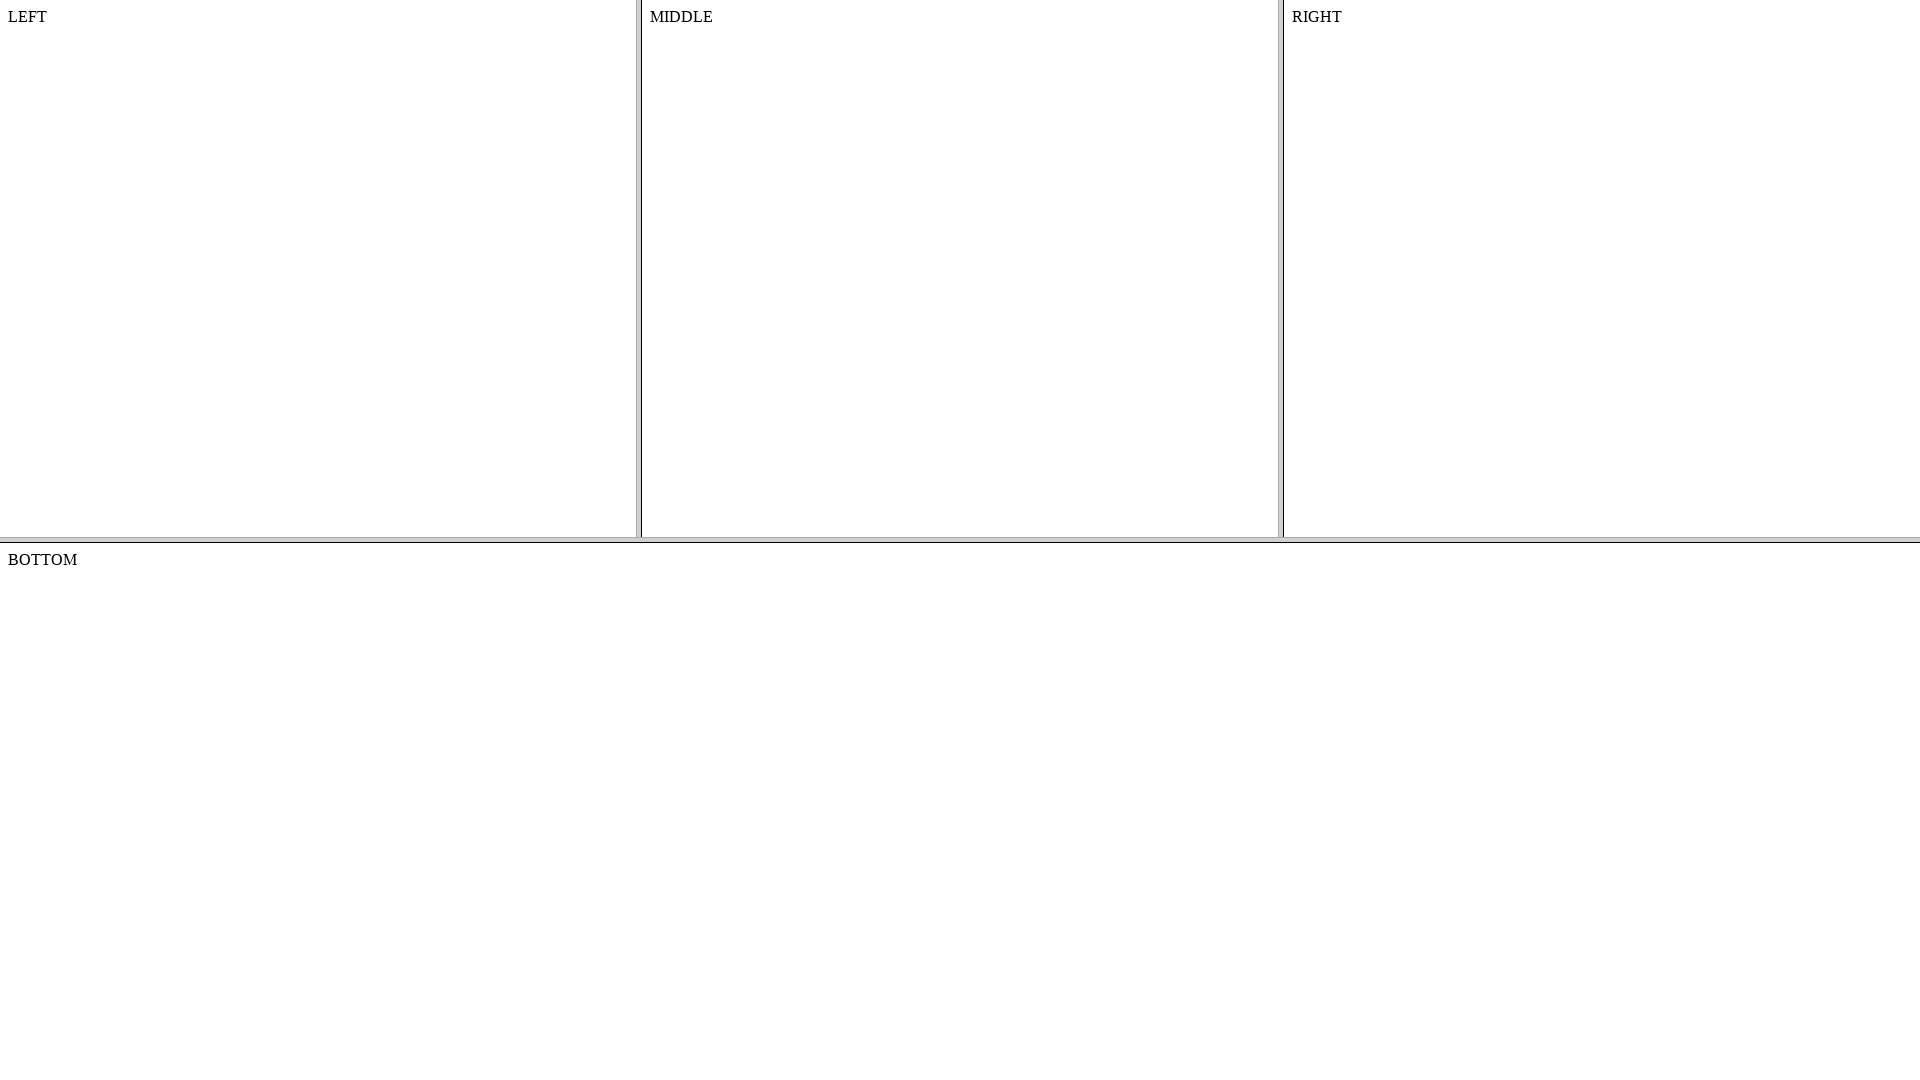

Located frame-top frame locator
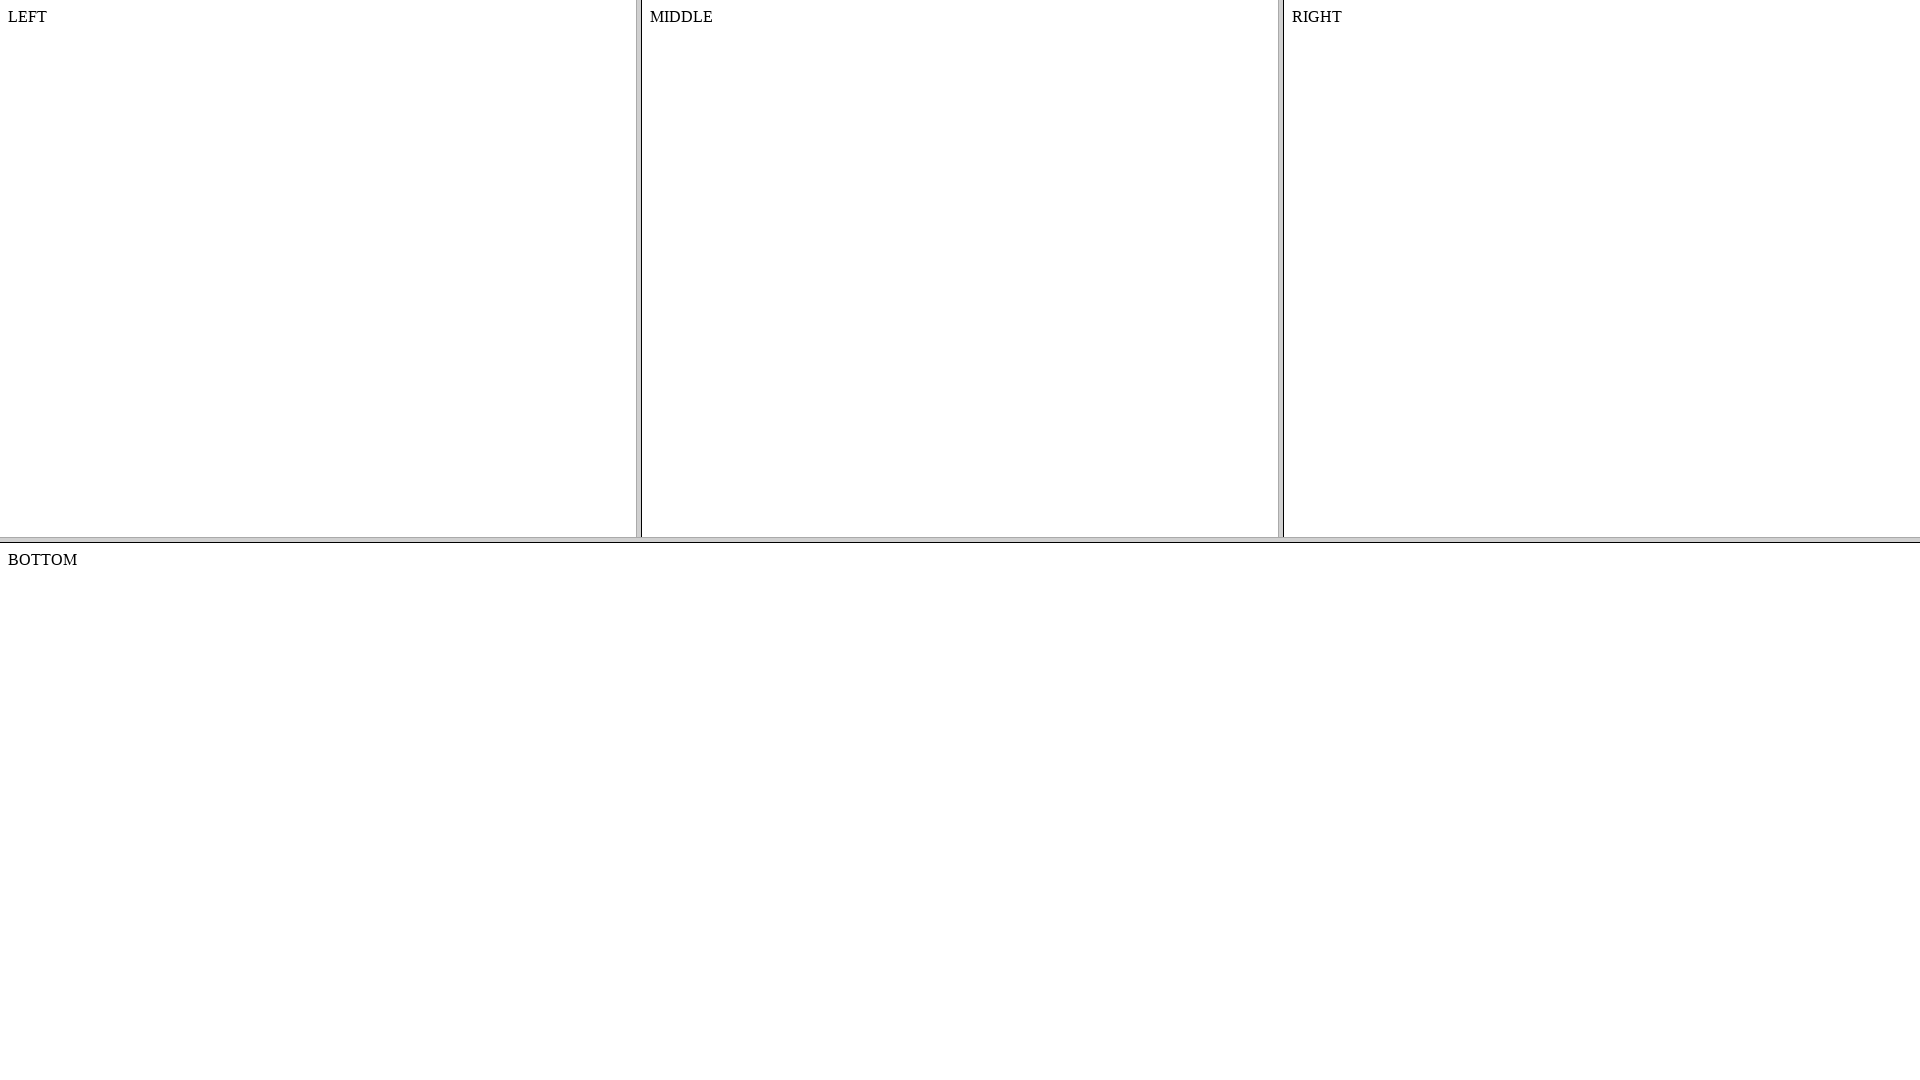

Located nested frame-left within frame-top
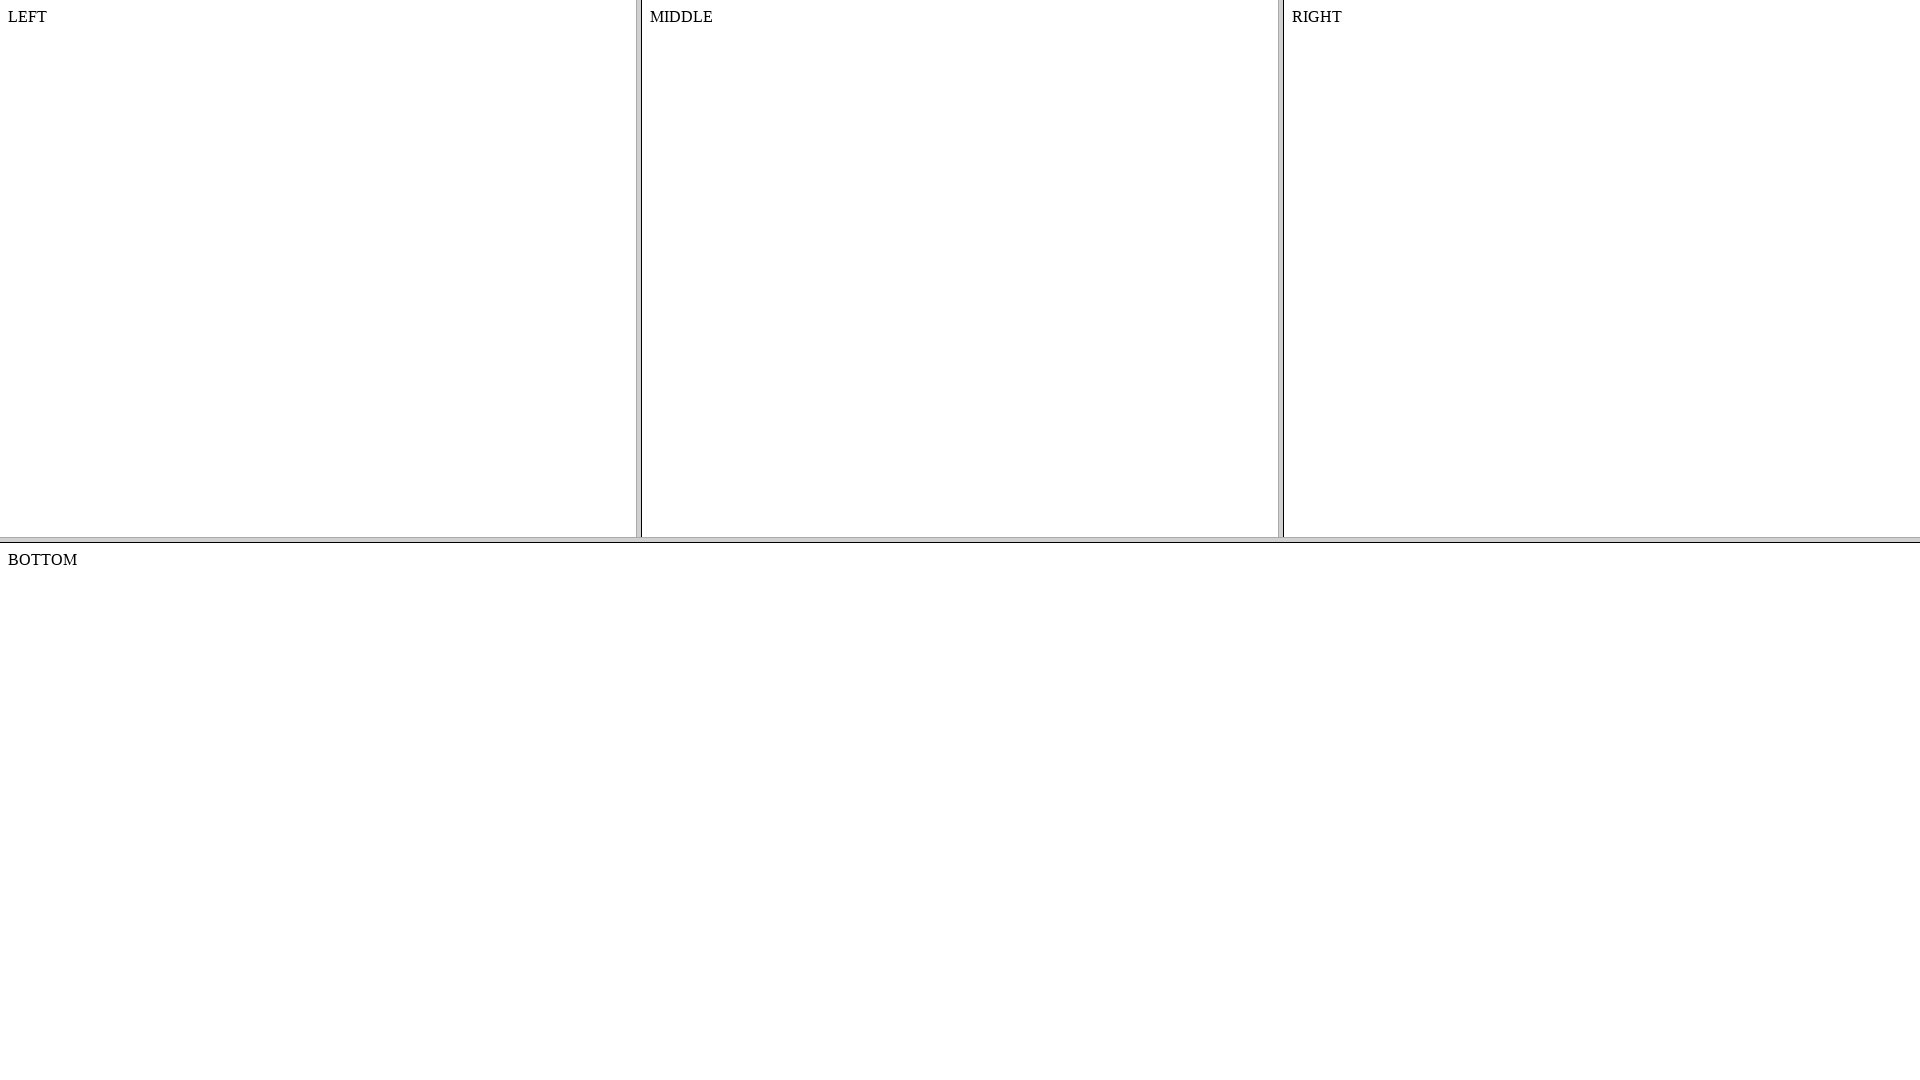

Body element in left frame is ready
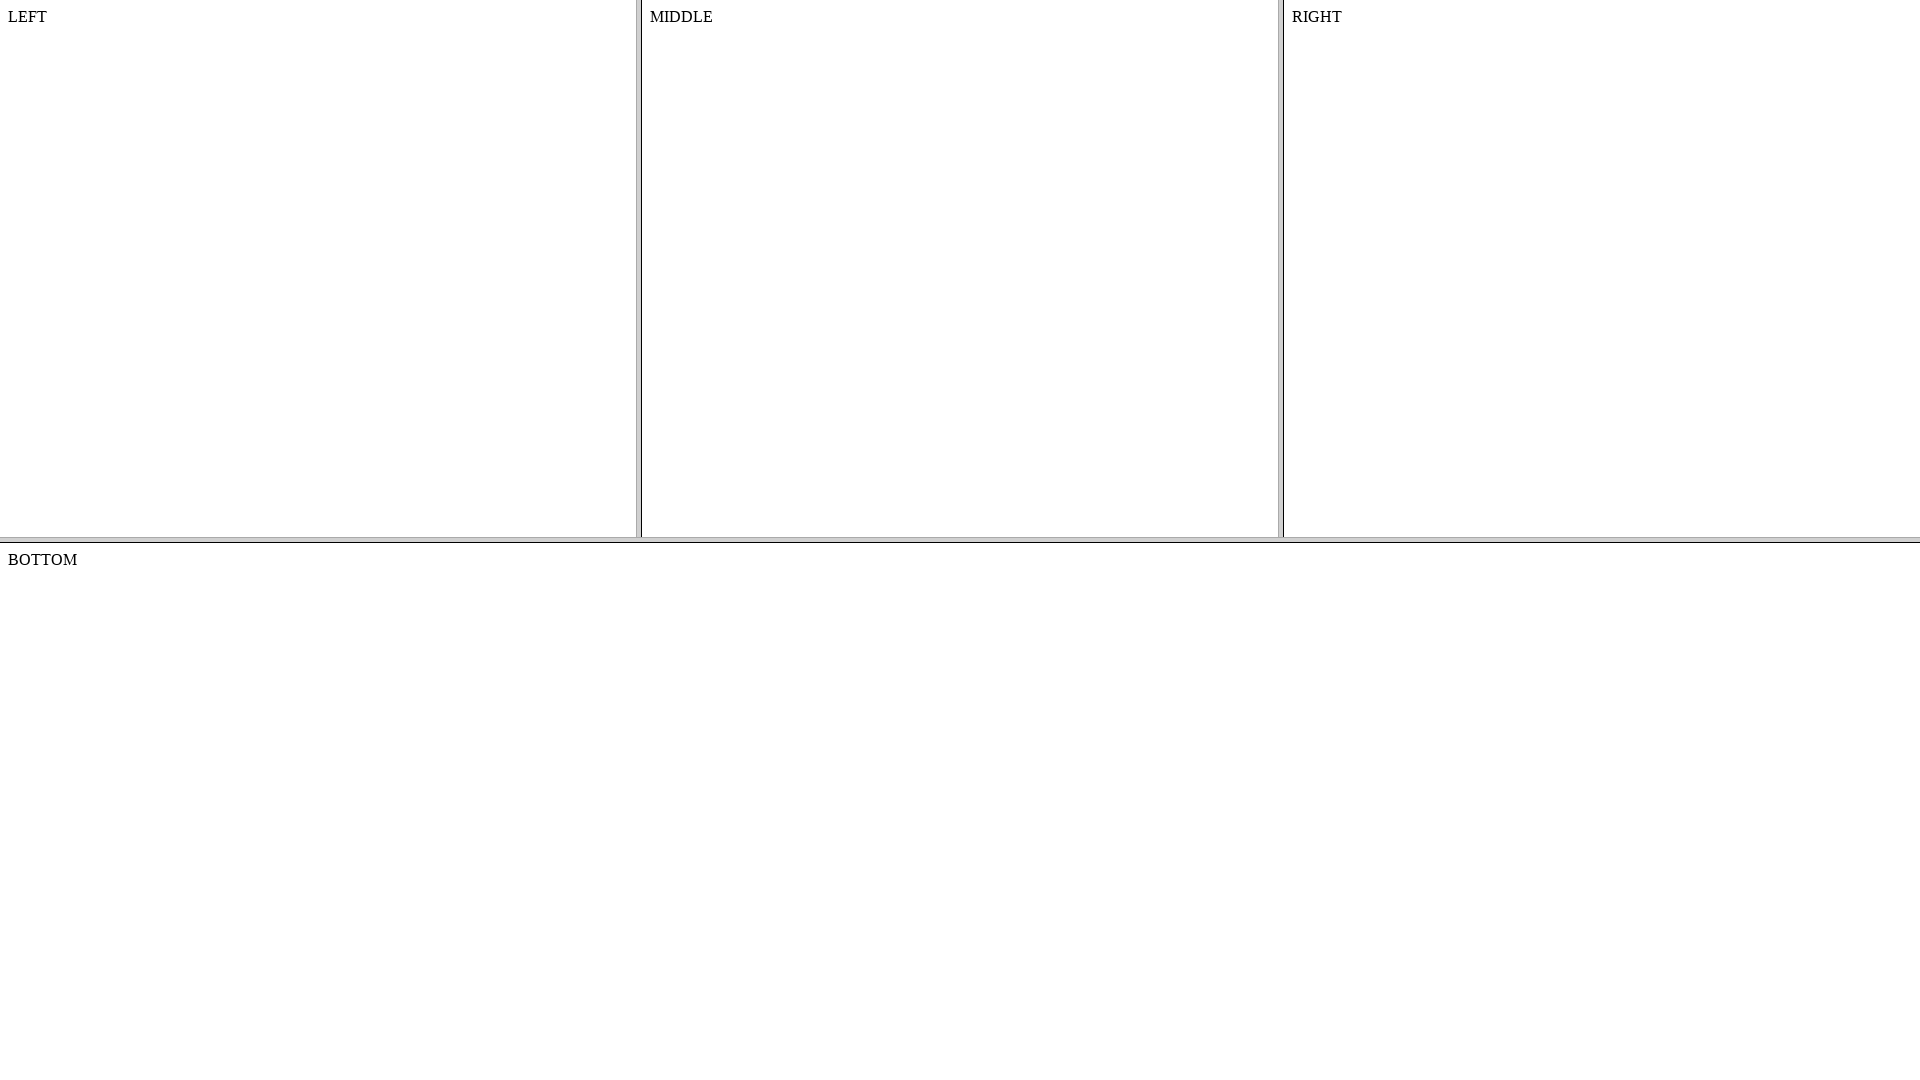

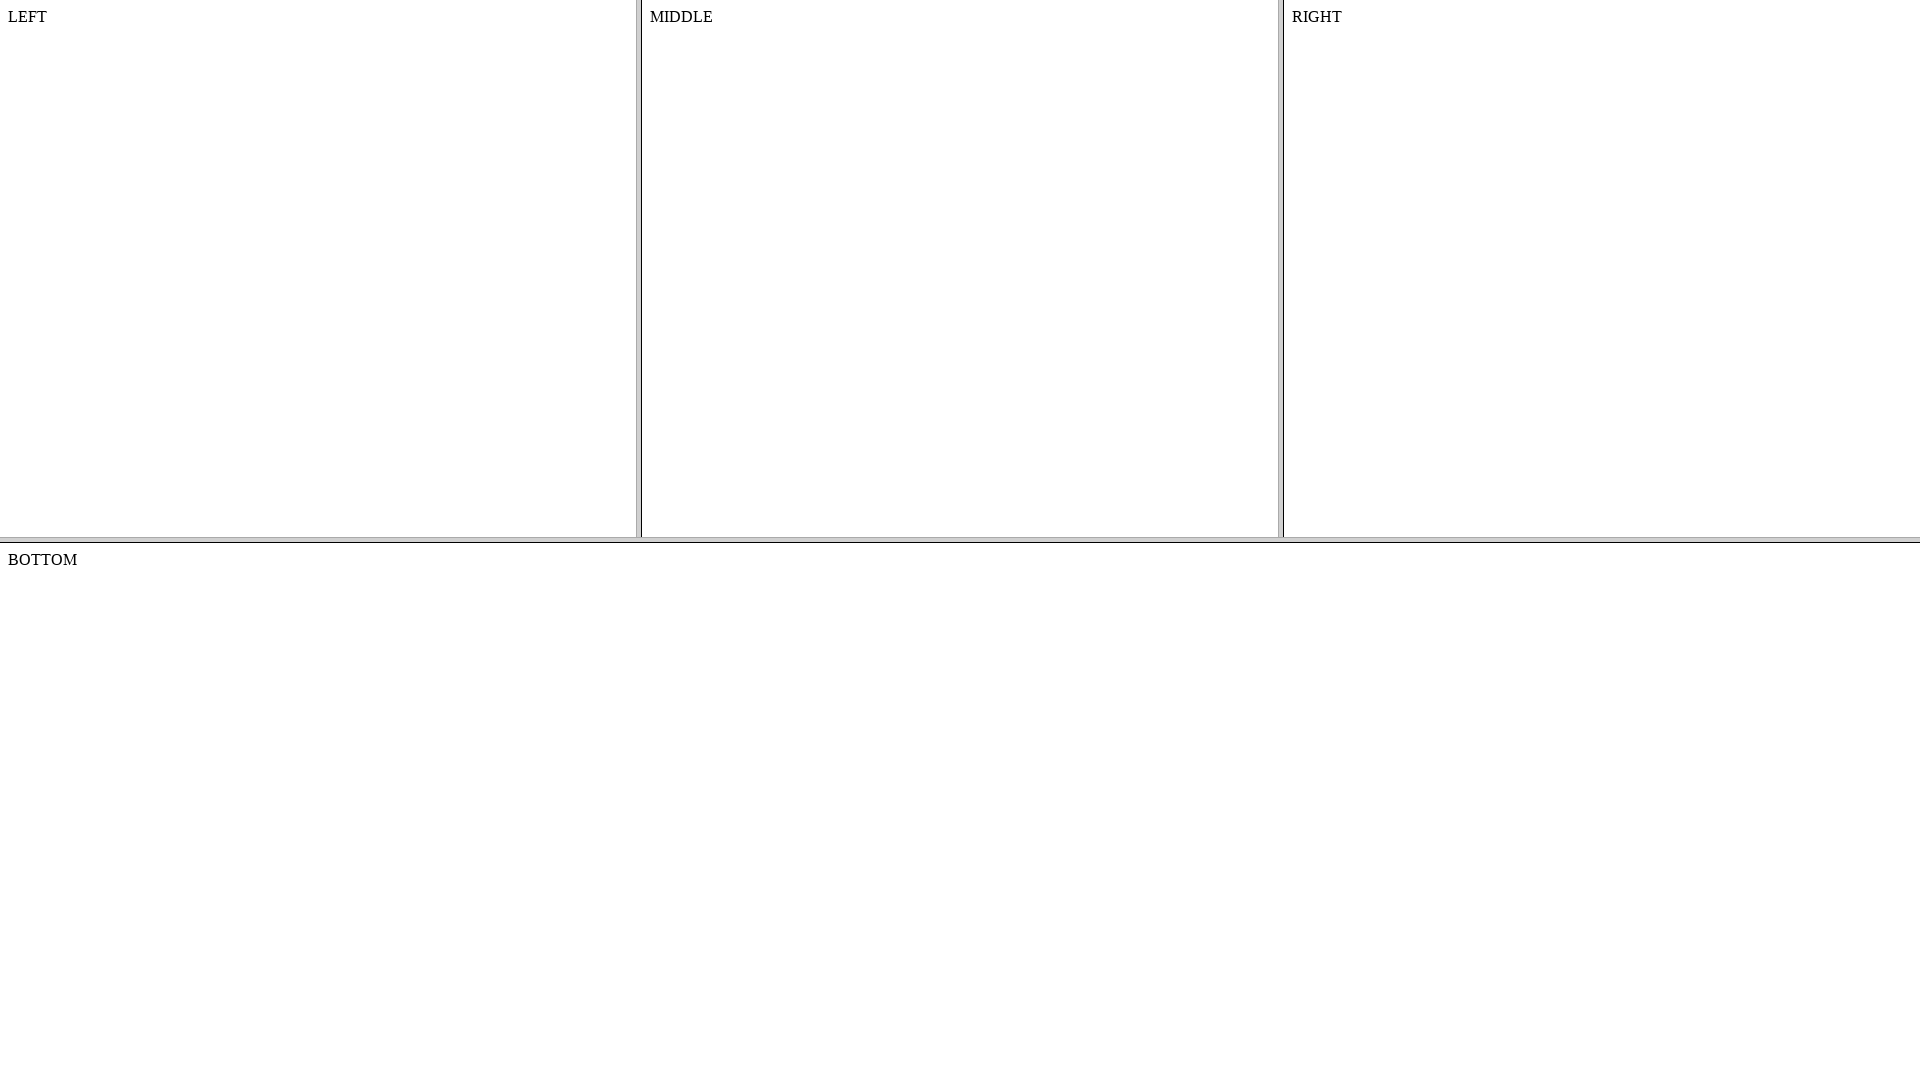